Clicks the Multilanguage link under Chapter 5 and verifies navigation to the correct page

Starting URL: https://bonigarcia.dev/selenium-webdriver-java/

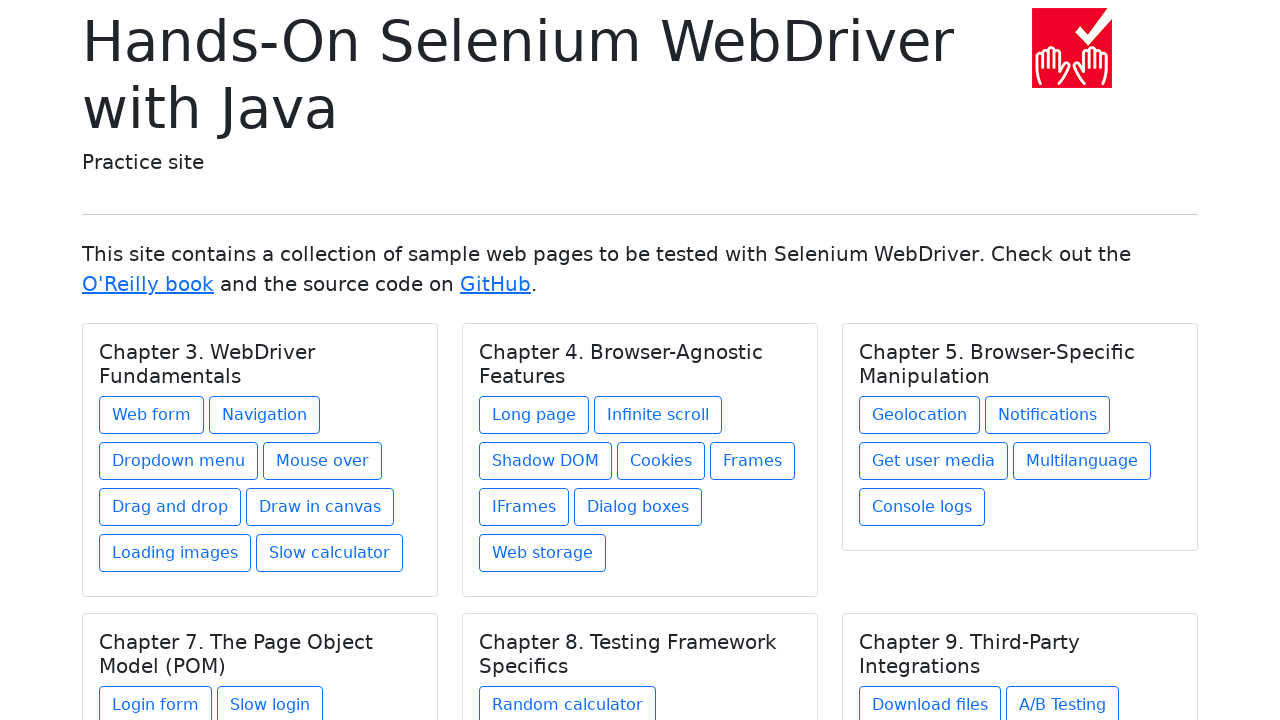

Clicked the Multilanguage link under Chapter 5 at (1082, 461) on xpath=//h5[text()='Chapter 5. Browser-Specific Manipulation']/../a[contains(@hre
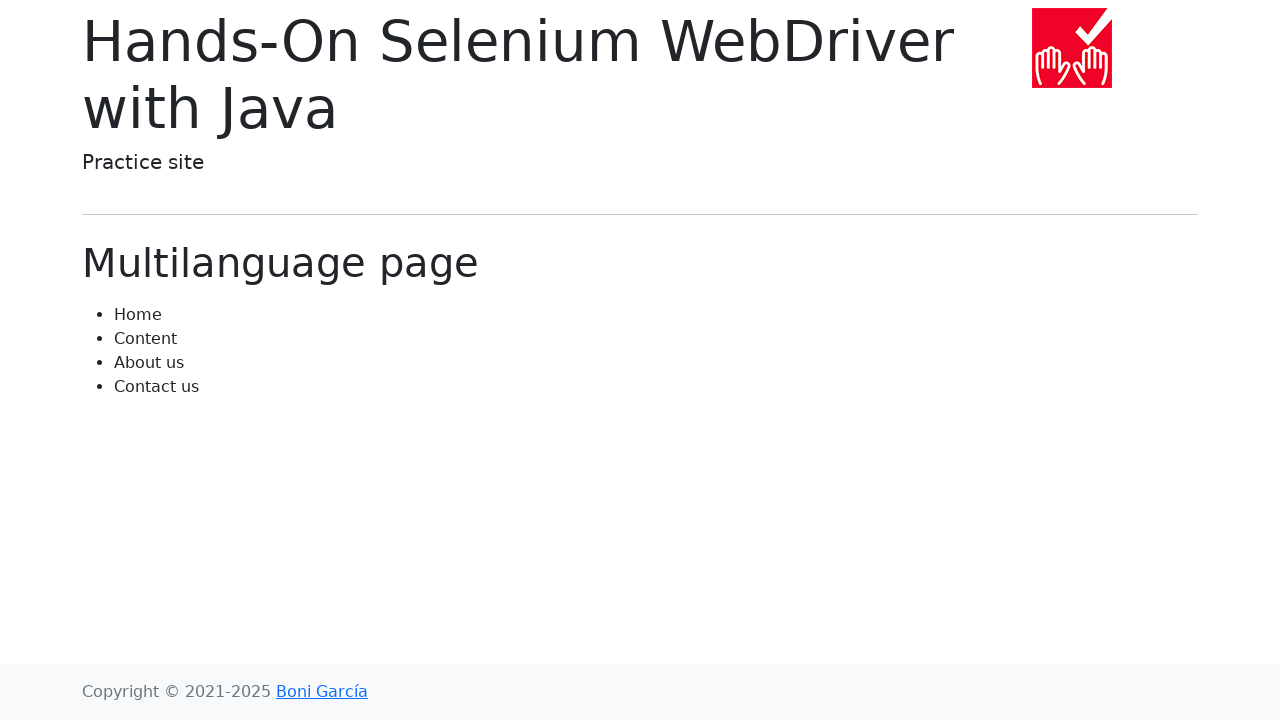

Waited for page title element to load
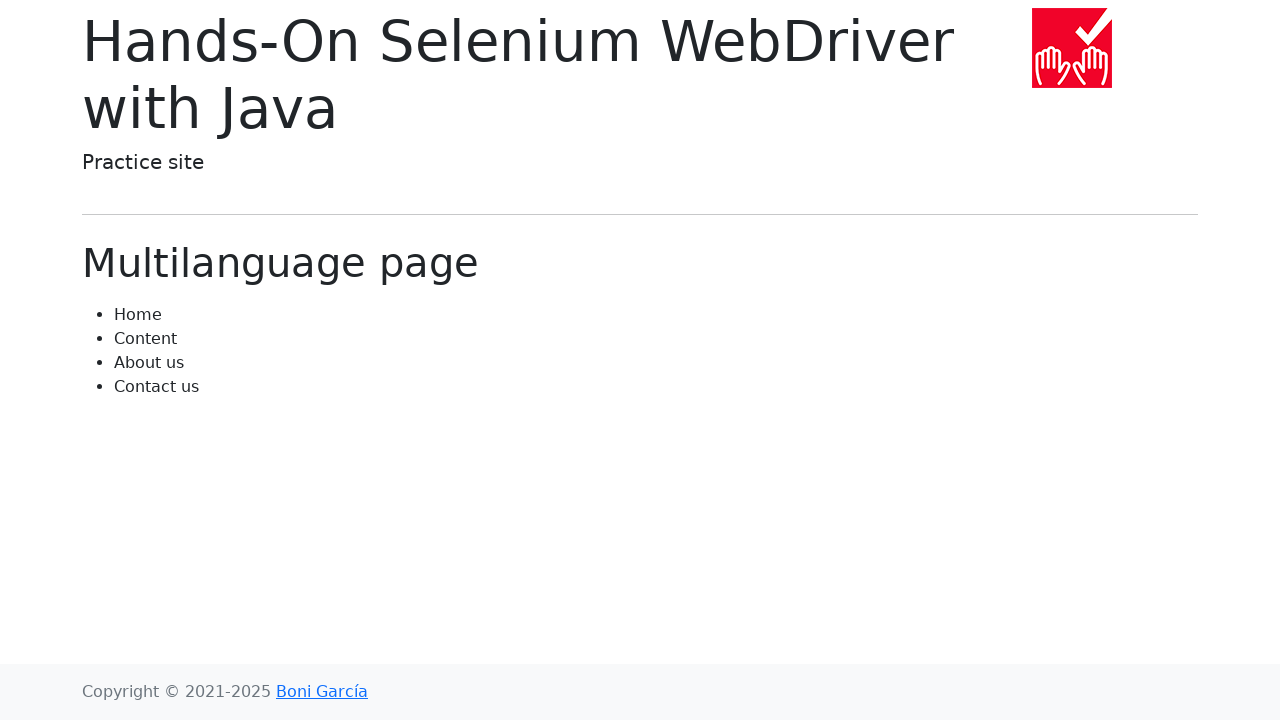

Verified navigation to multilanguage.html page
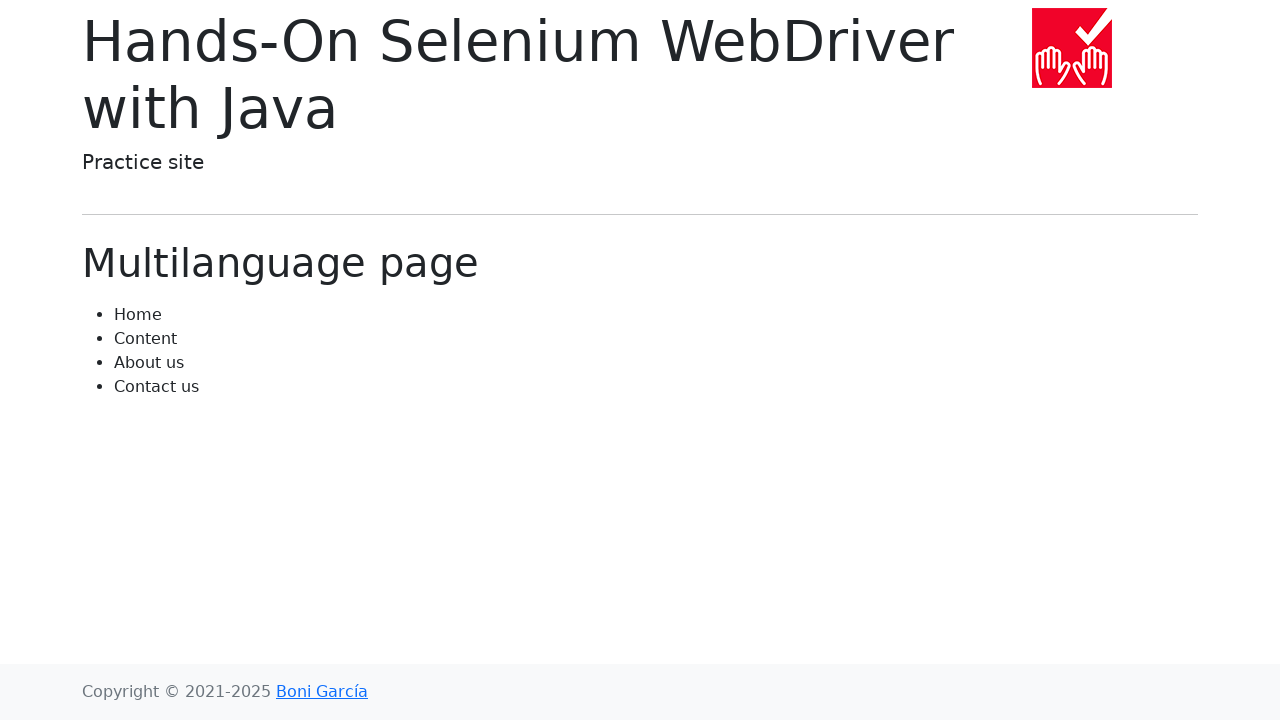

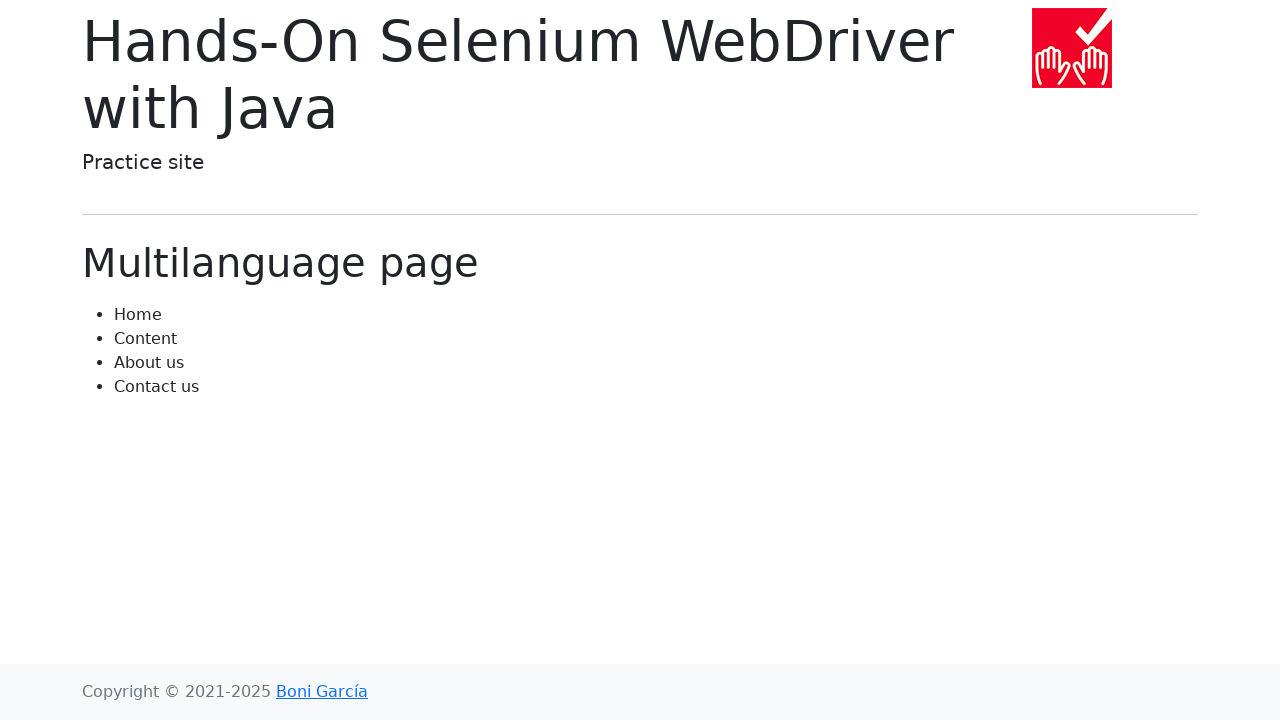